Tests selecting multiple checkboxes on an HTML tutorial page by checking two different checkbox inputs

Starting URL: http://www.tizag.com/htmlT/htmlcheckboxes.php

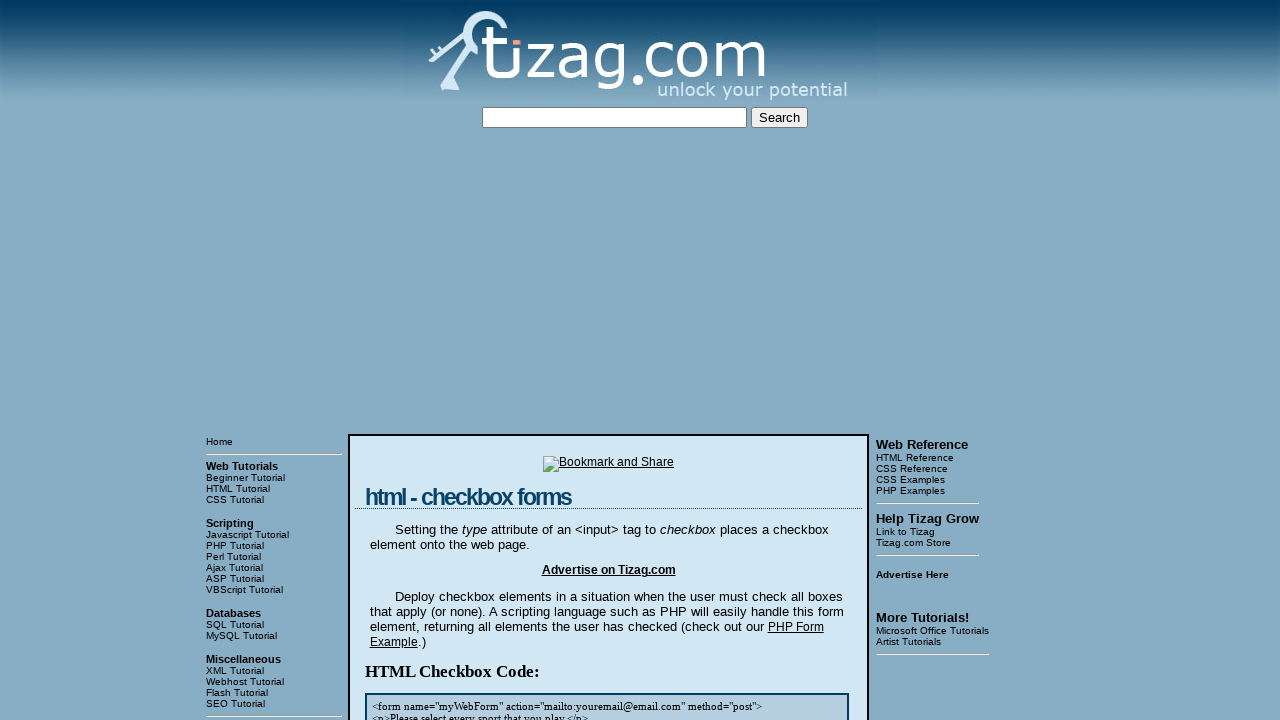

Checked the first checkbox in the display section at (422, 360) on .display > input >> nth=0
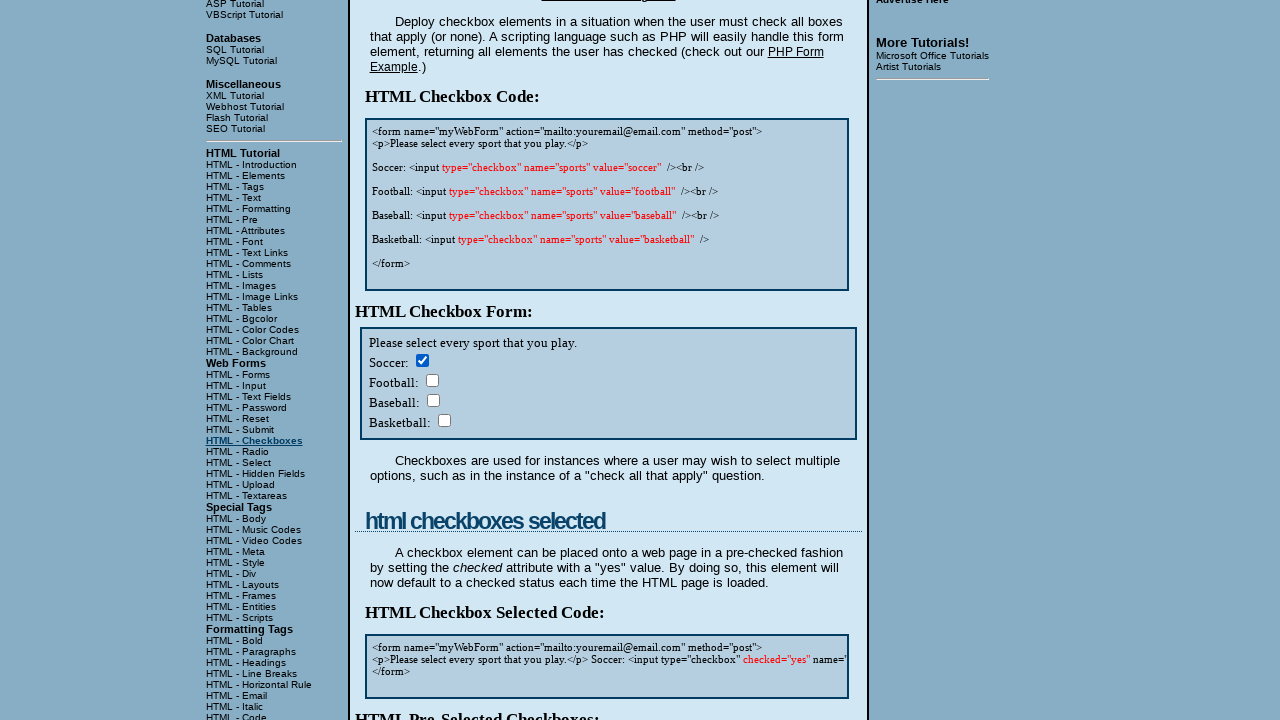

Checked the 8th input checkbox element at (444, 420) on input:nth-child(8) >> nth=0
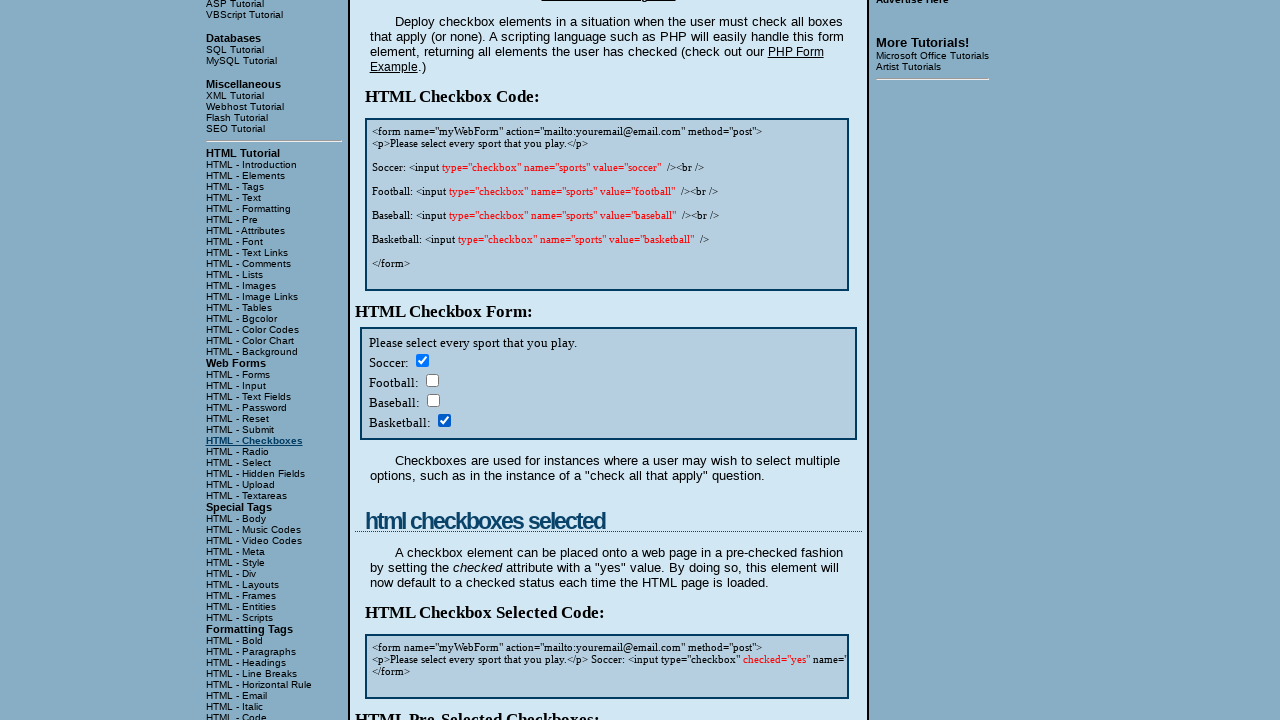

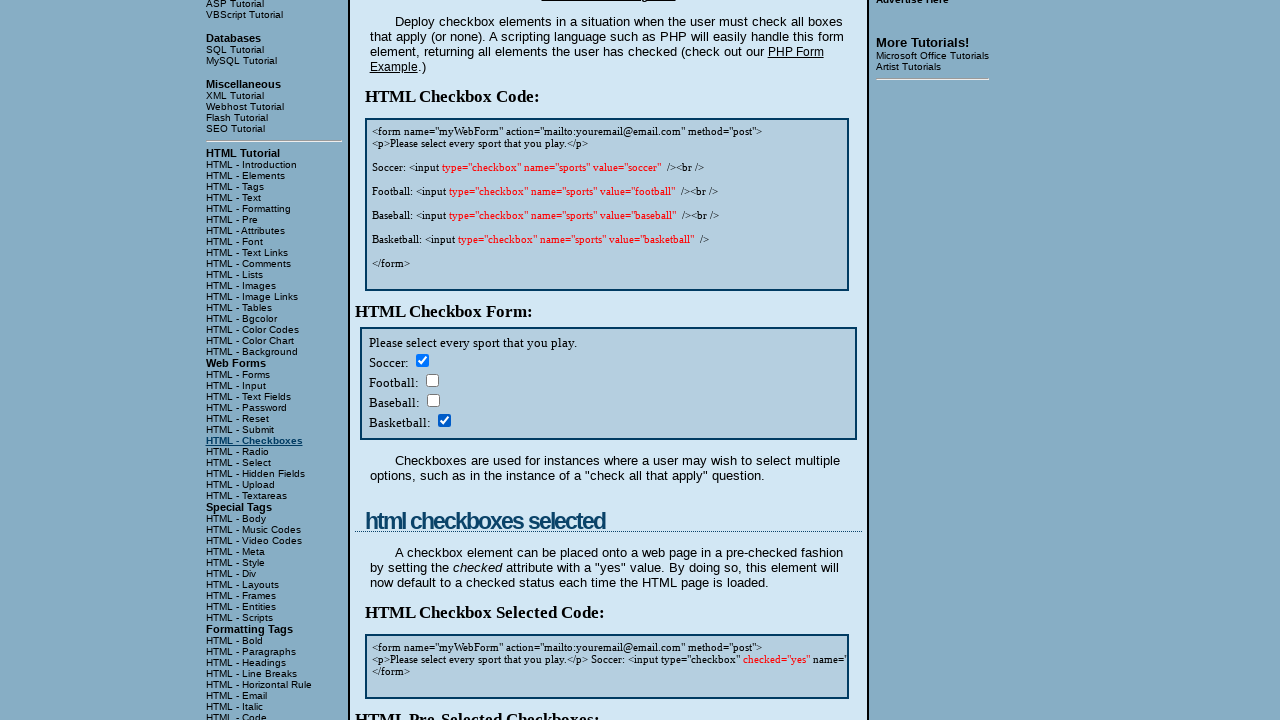